Navigates to a demo login page, waits for it to load, then navigates to an app page to verify both pages render correctly.

Starting URL: https://acme-demo-cqd5z5afa-applitools.vercel.app/loginAfter.html

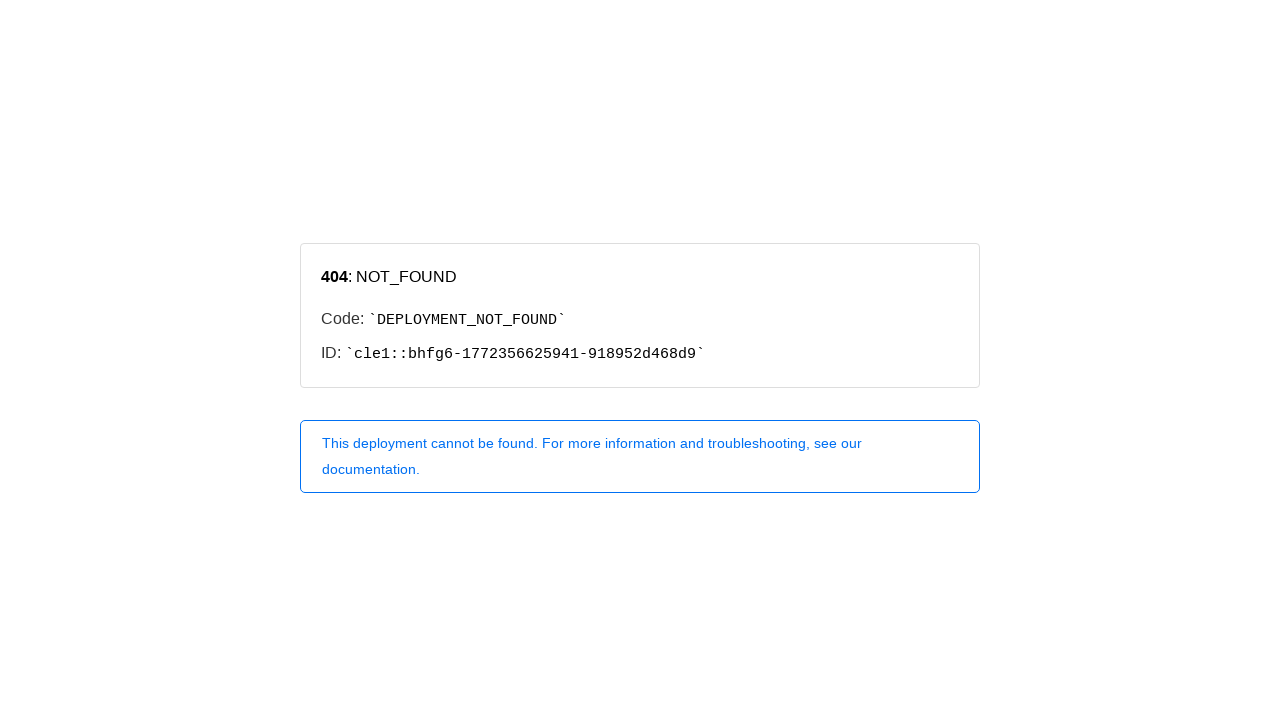

Login page network idle state reached
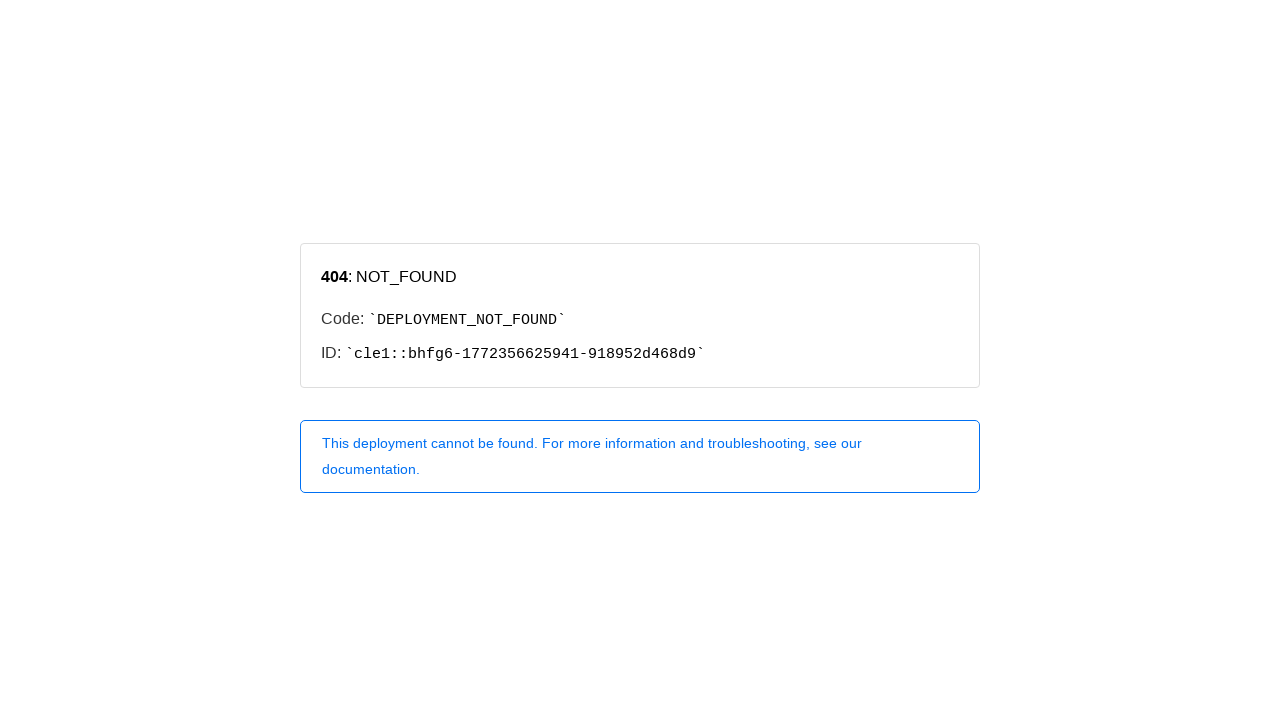

Waited 2 seconds for login page to fully render
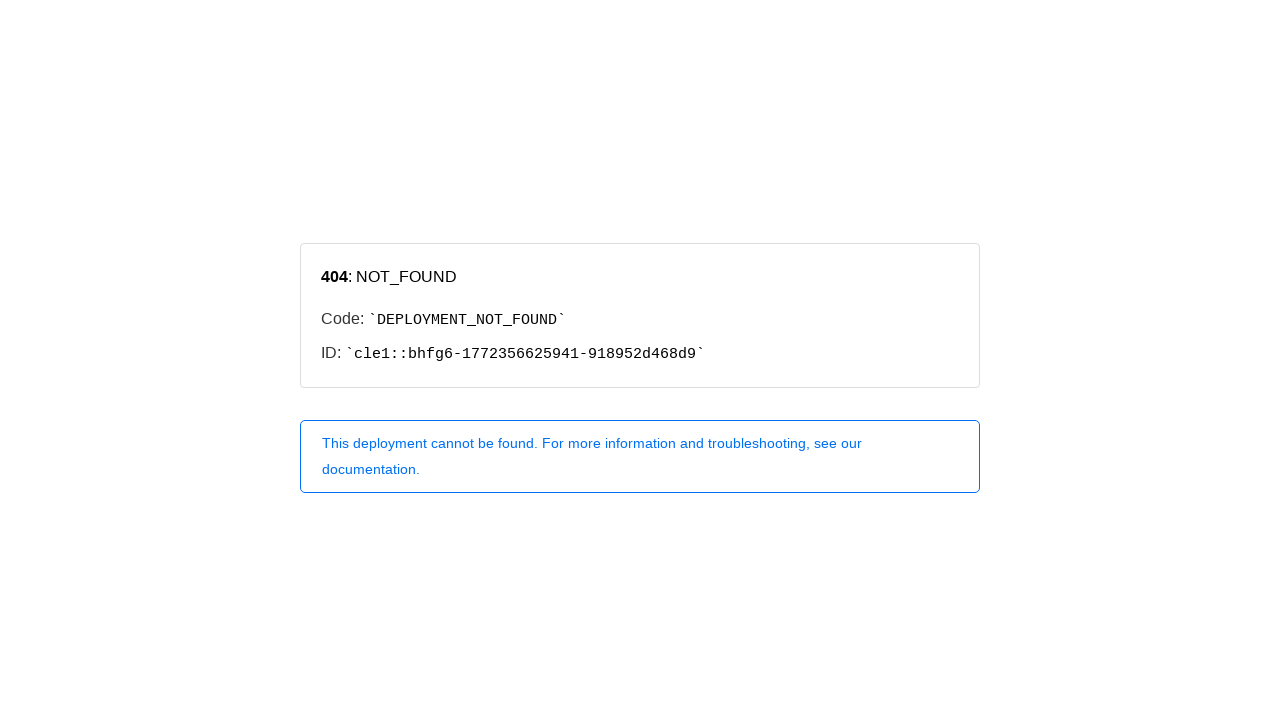

Navigated to app page at https://demo.applitools.com/app.html
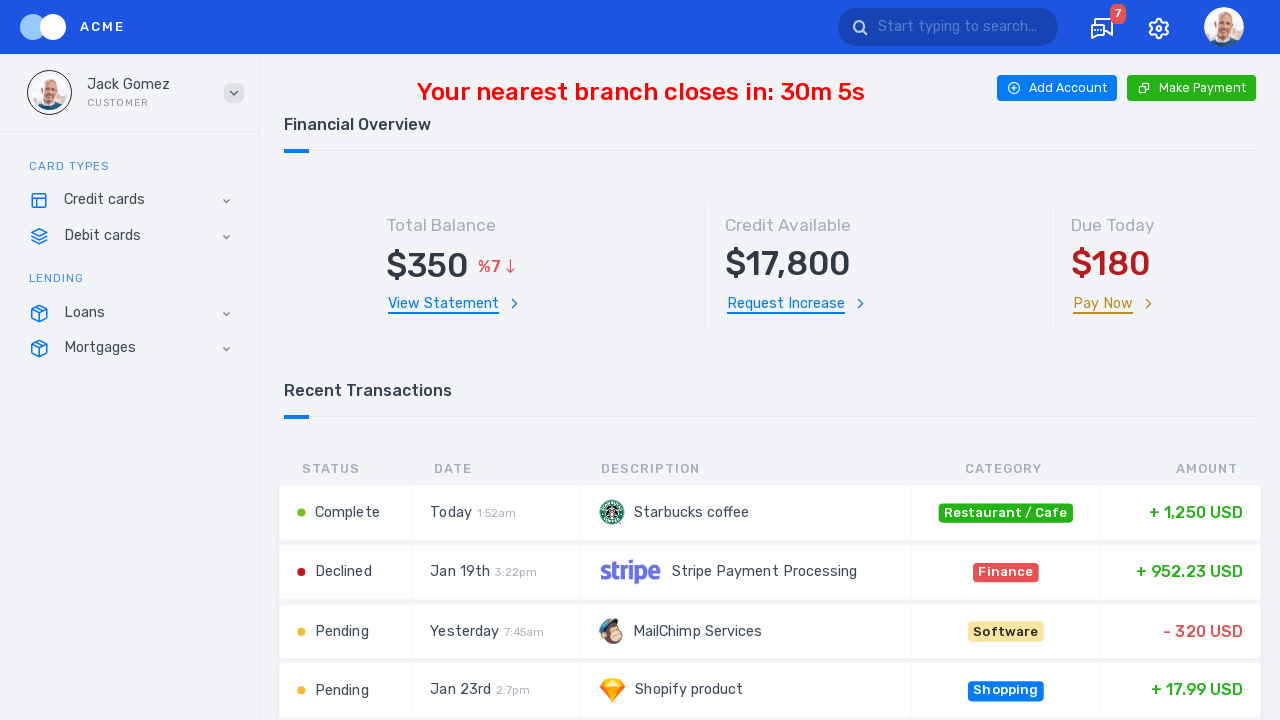

App page network idle state reached
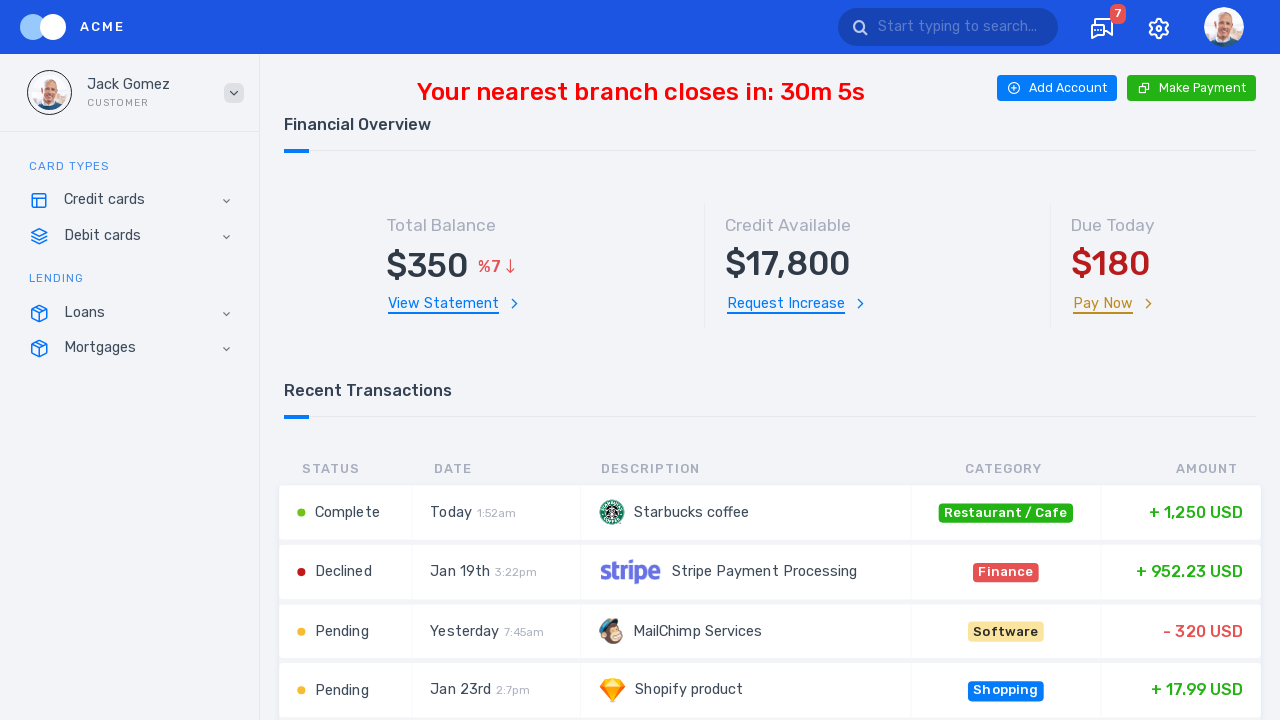

Waited 2 seconds for app page to fully render
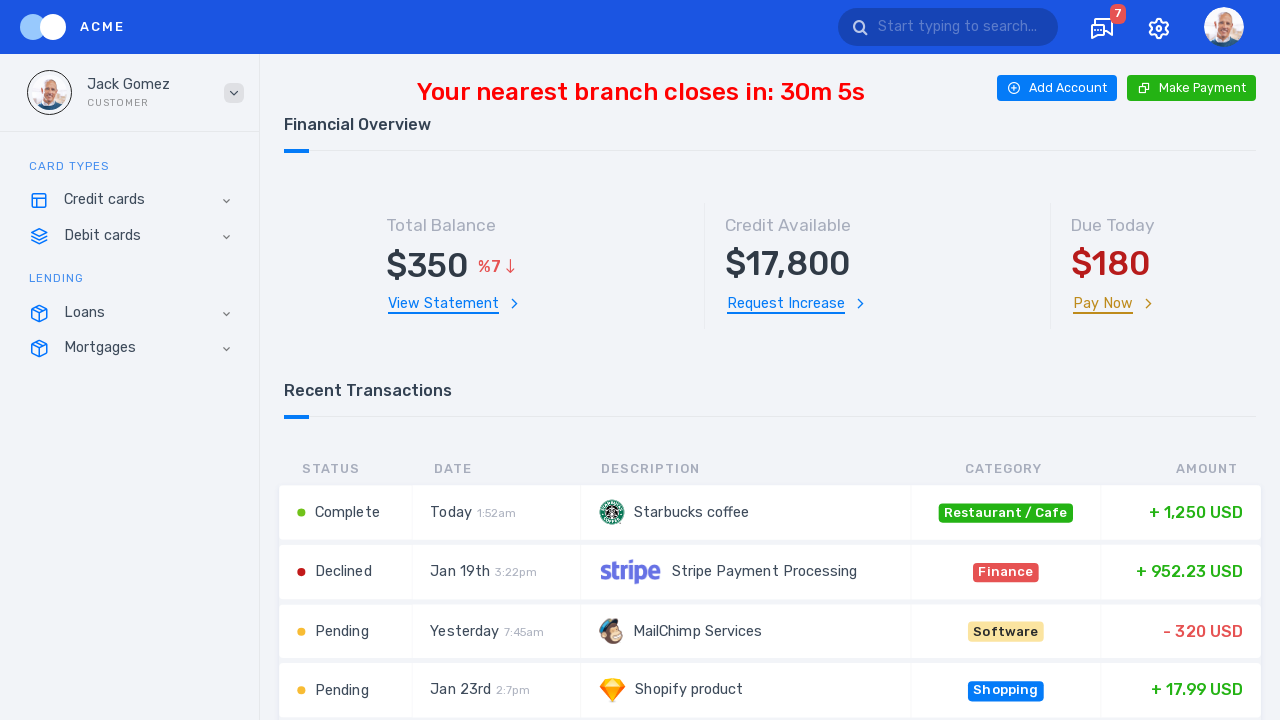

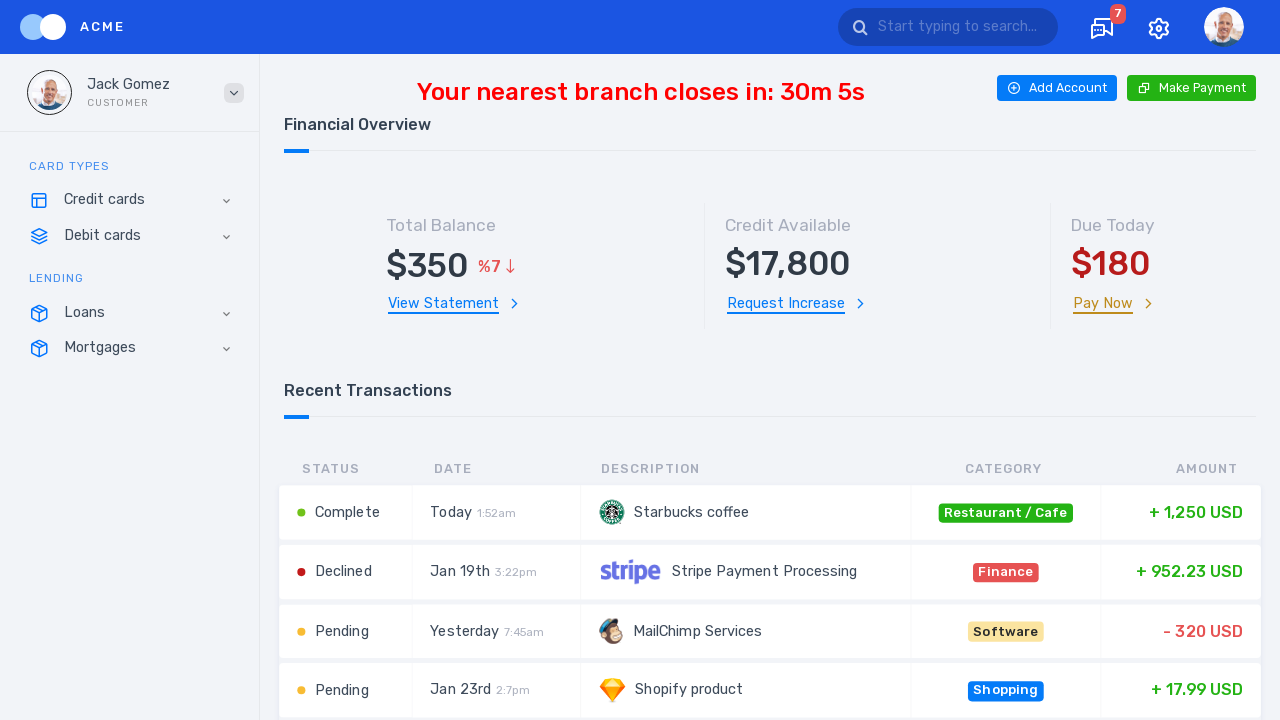